Tests a math challenge form by reading an input value from the page, calculating a mathematical formula (log of absolute value of 12*sin(x)), filling in the answer, checking a checkbox, clicking a radio button, and submitting the form.

Starting URL: https://suninjuly.github.io/math.html

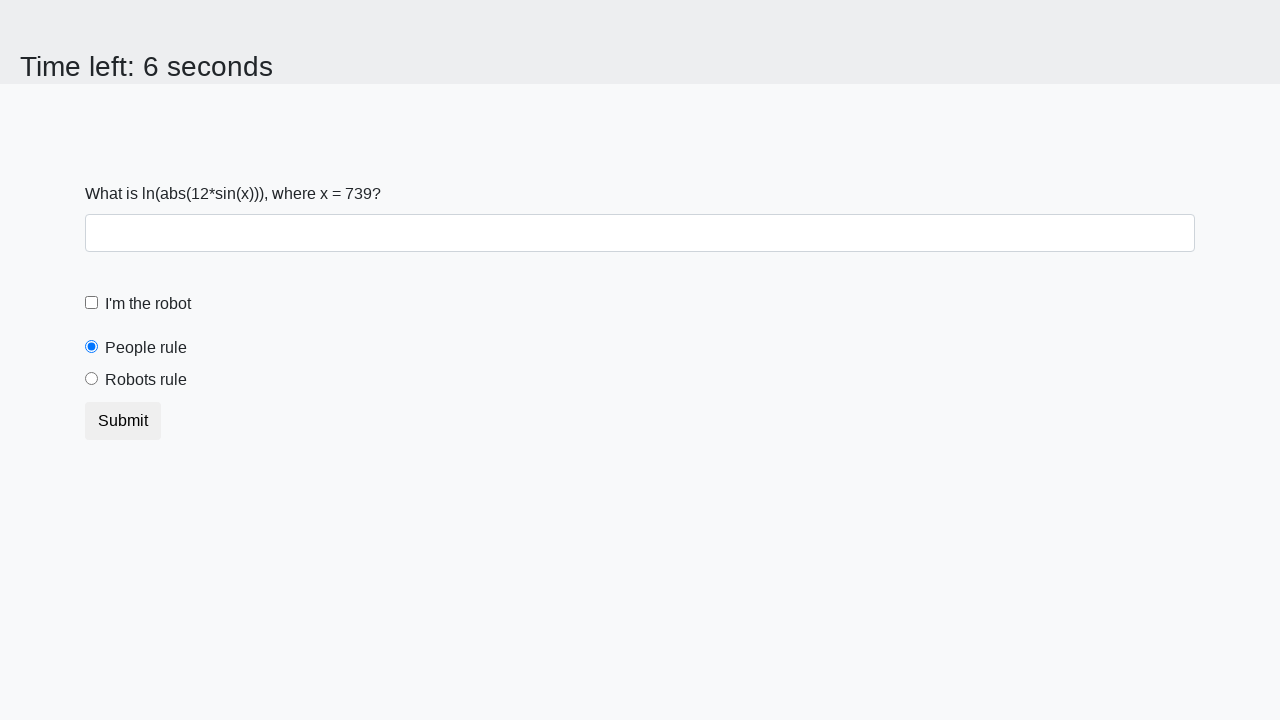

Read input value from #input_value element
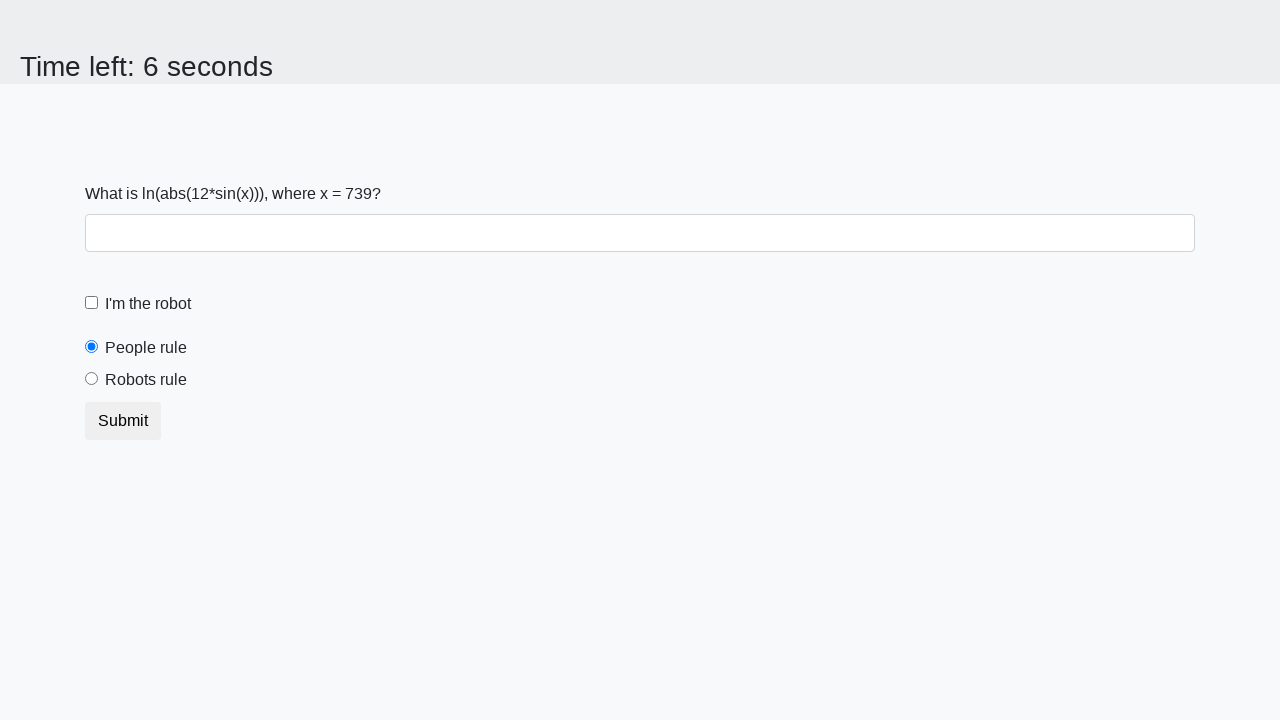

Calculated formula result: log(abs(12*sin(739))) = 2.0749499431787872
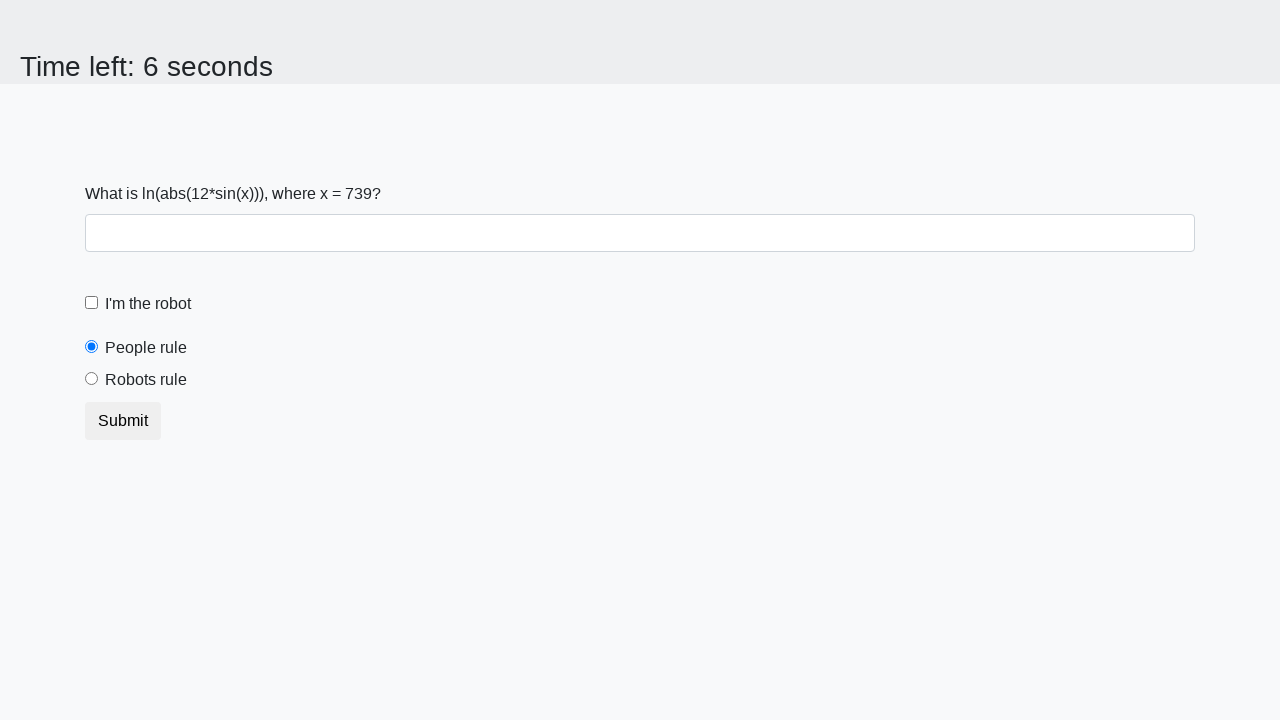

Filled answer field with calculated value: 2.0749499431787872 on #answer
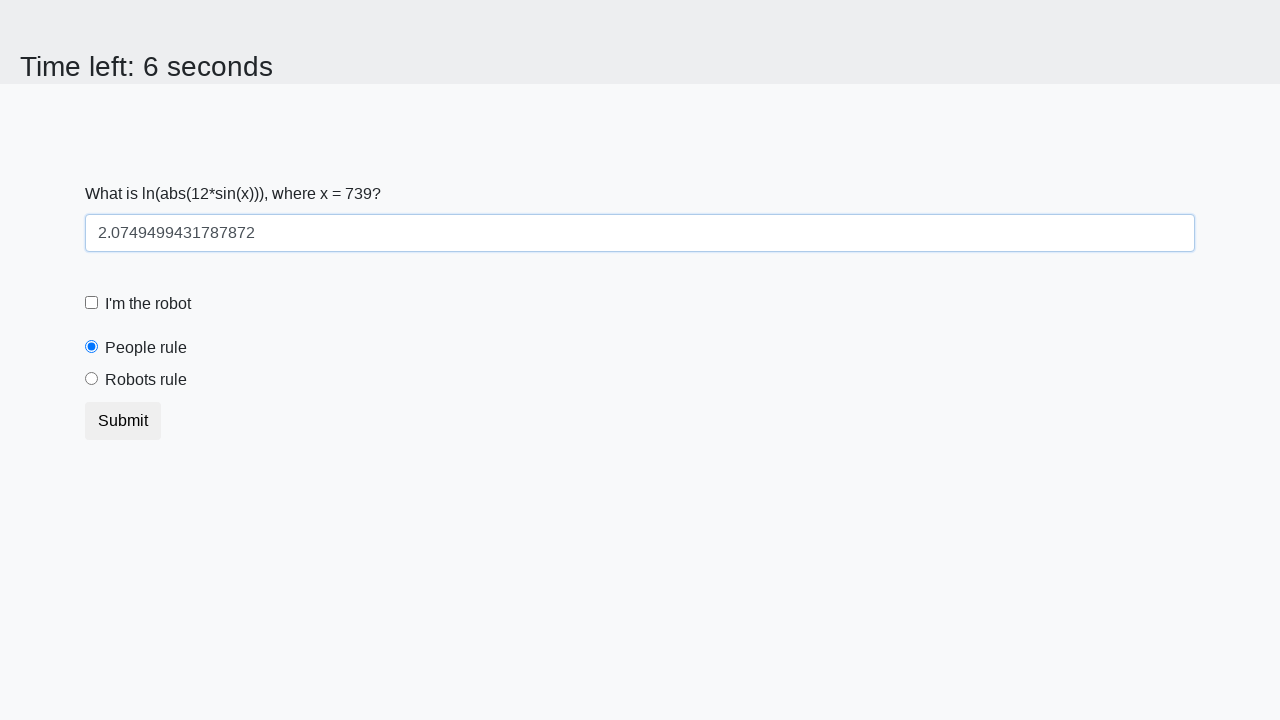

Clicked robot checkbox at (148, 304) on label[for='robotCheckbox']
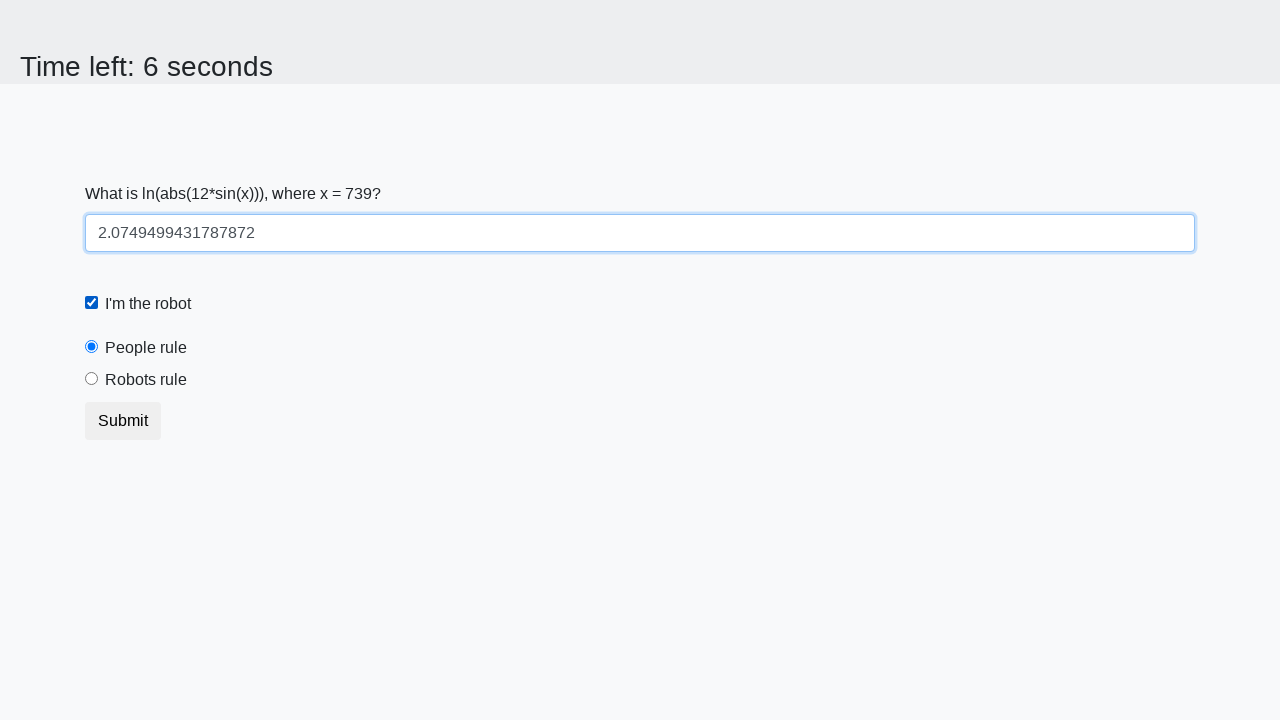

Clicked 'I agree' radio button at (92, 379) on #robotsRule
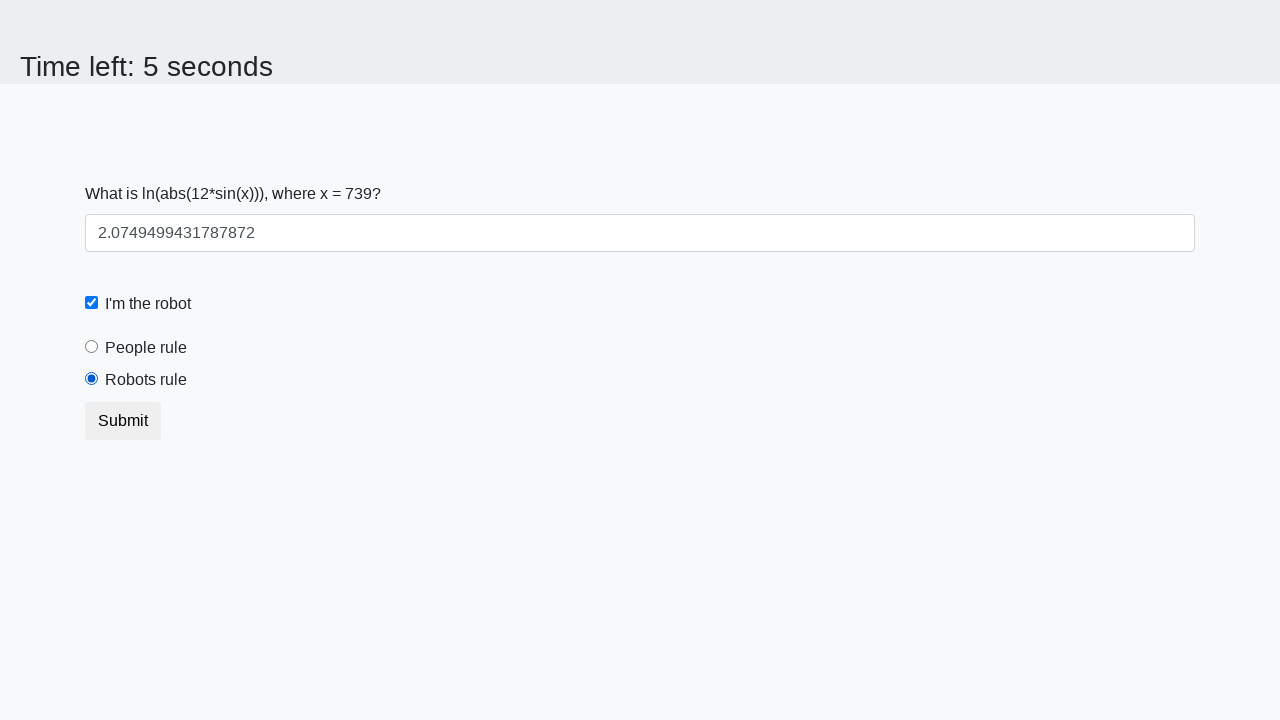

Clicked submit button to submit the form at (123, 421) on [type='submit']
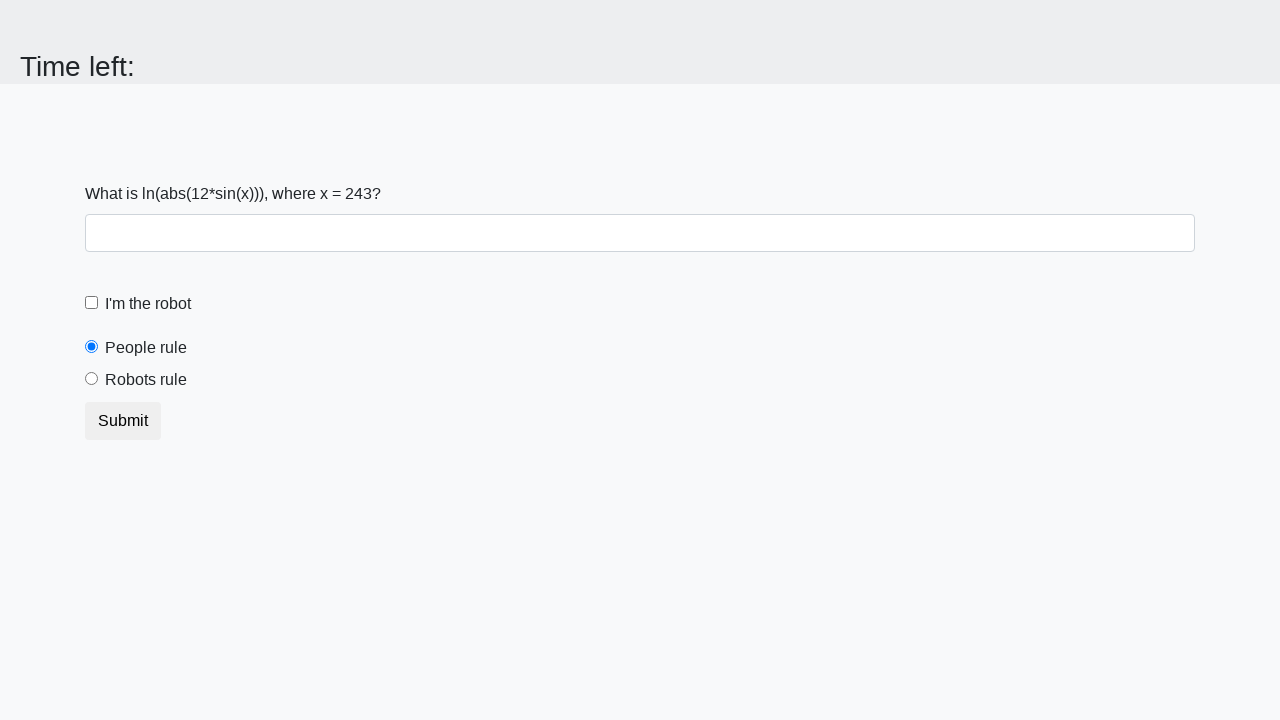

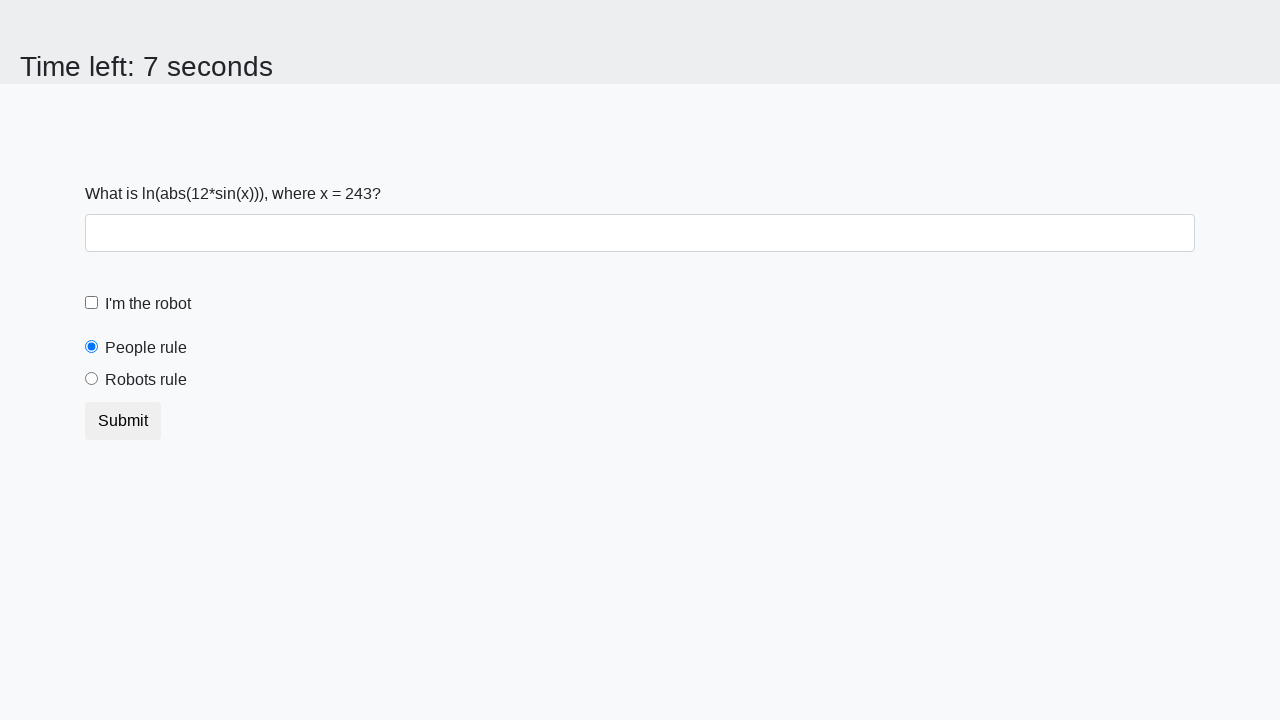